Tests static dropdown selection functionality by selecting a currency option from a dropdown menu

Starting URL: https://rahulshettyacademy.com/dropdownsPractise/

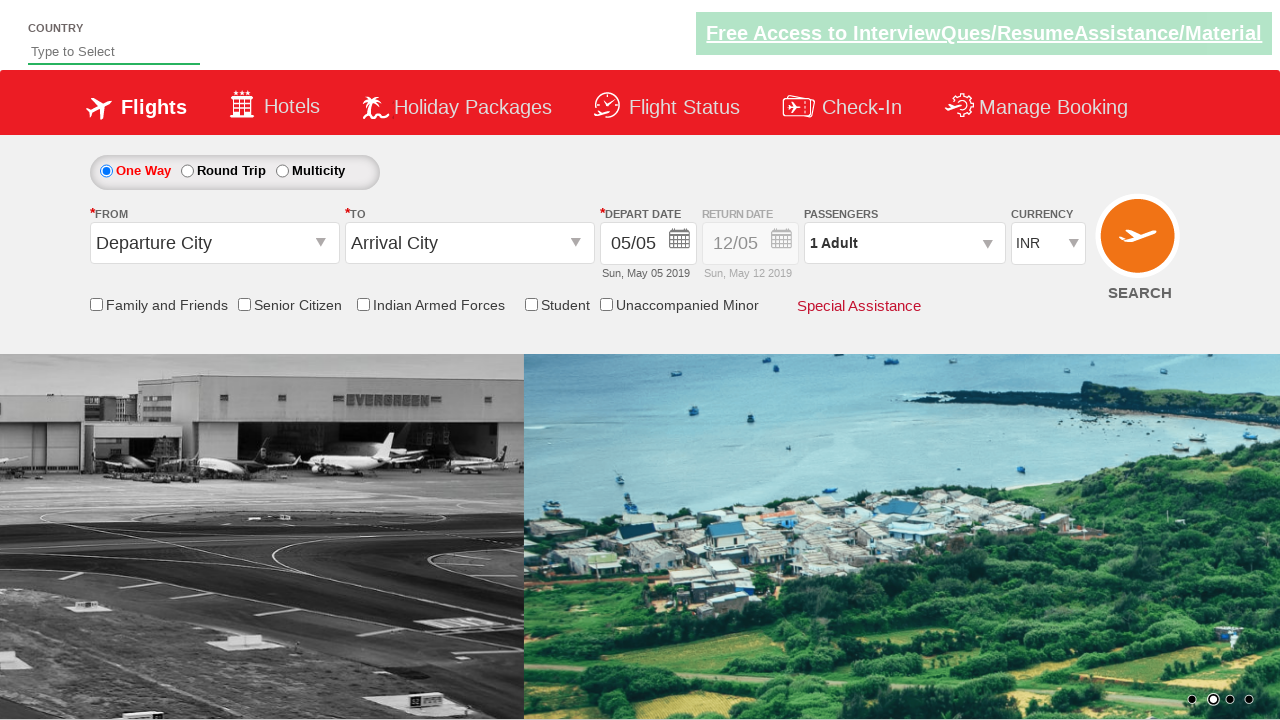

Navigated to dropdownsPractise page
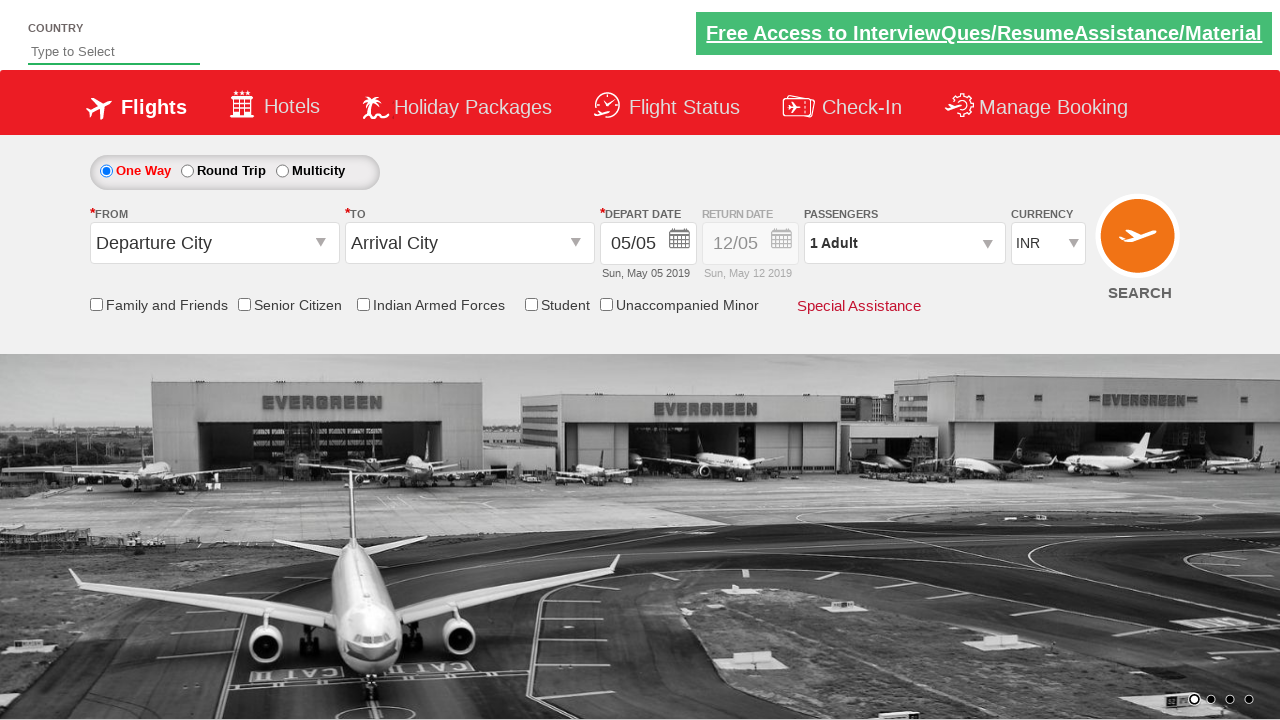

Selected AED currency from the static dropdown menu on #ctl00_mainContent_DropDownListCurrency
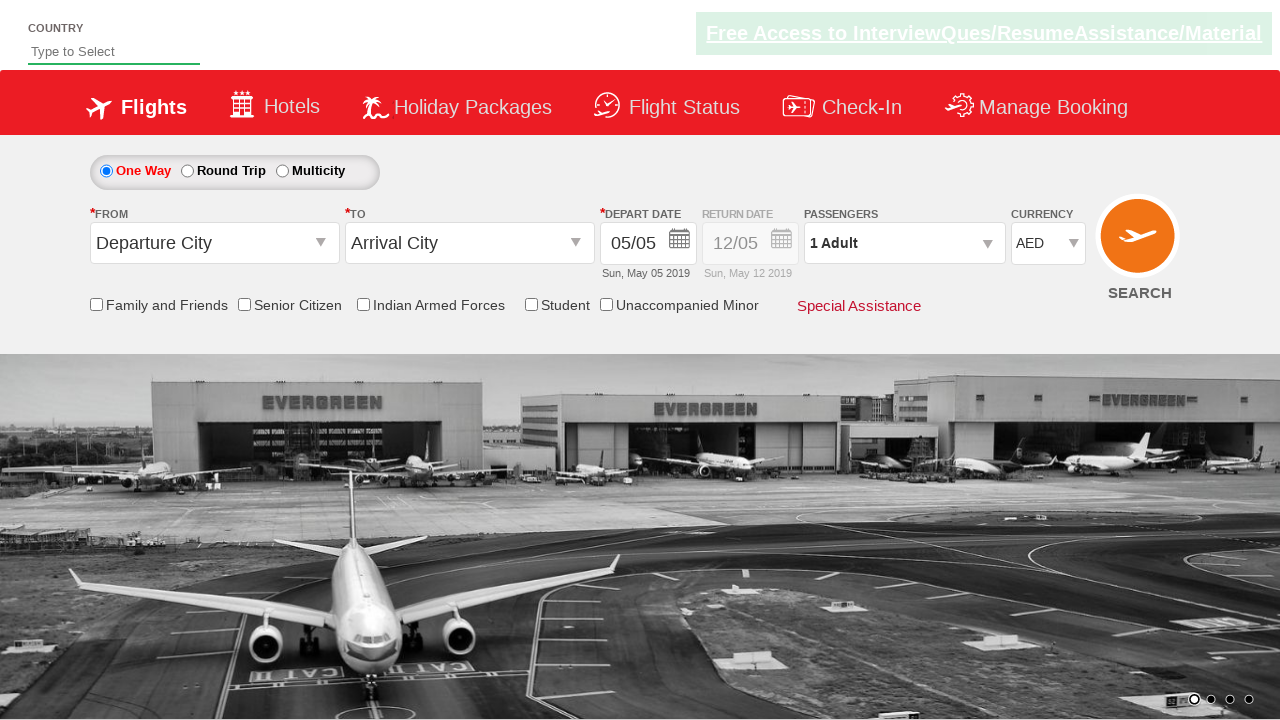

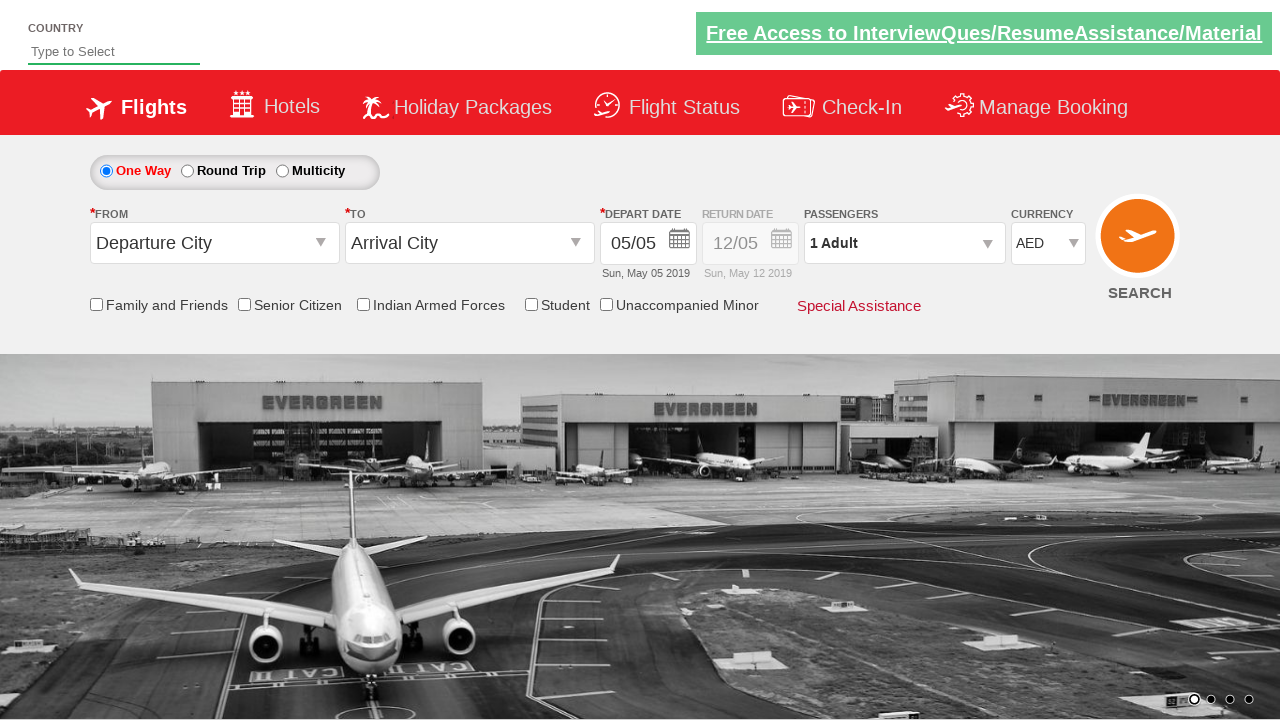